Tests double-click functionality on W3Schools tryit page by switching to an iframe, double-clicking on text, and verifying the text color changes to red.

Starting URL: https://www.w3schools.com/tags/tryit.asp?filename=tryhtml5_ev_ondblclick2

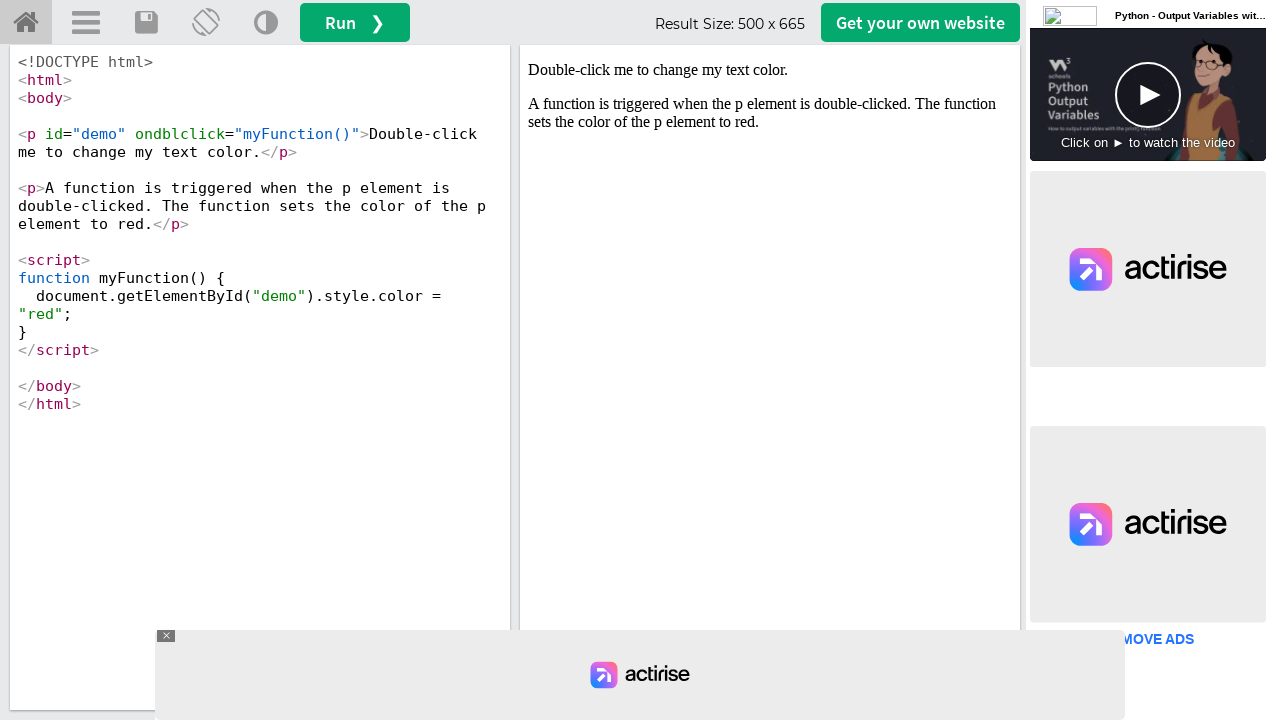

Located iframe with id 'iframeResult'
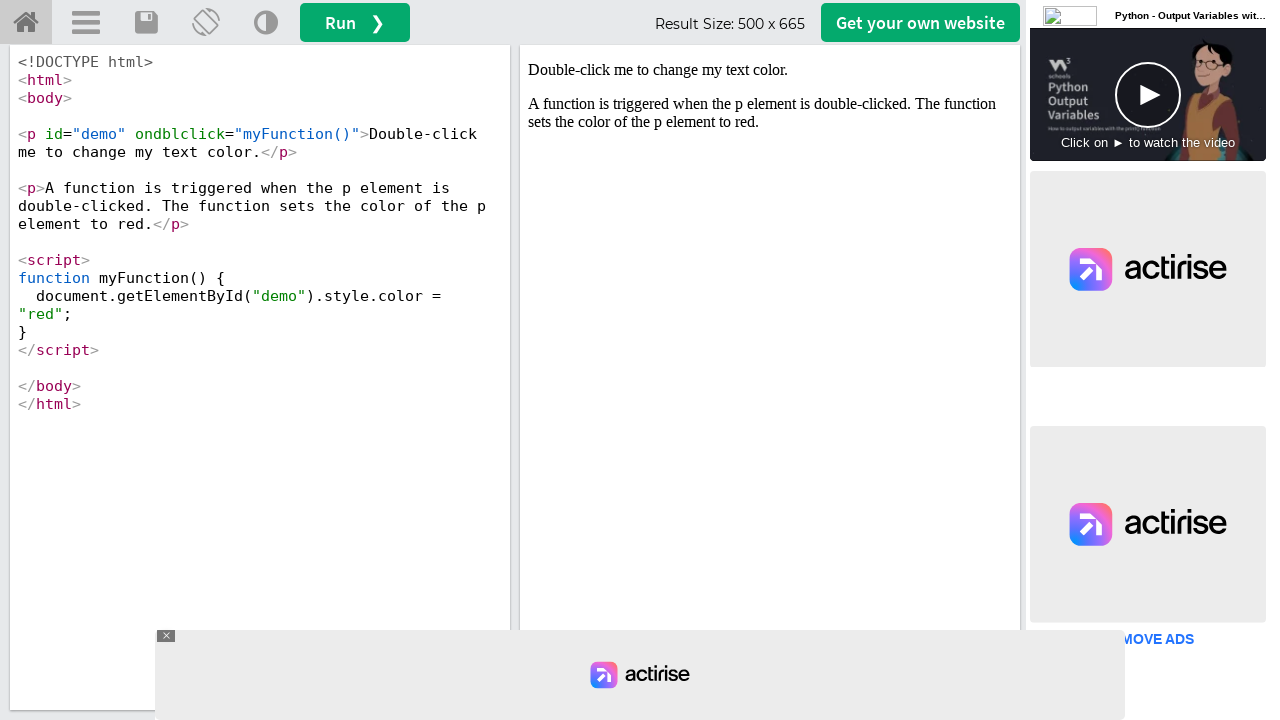

Located paragraph element with ondblclick attribute inside iframe
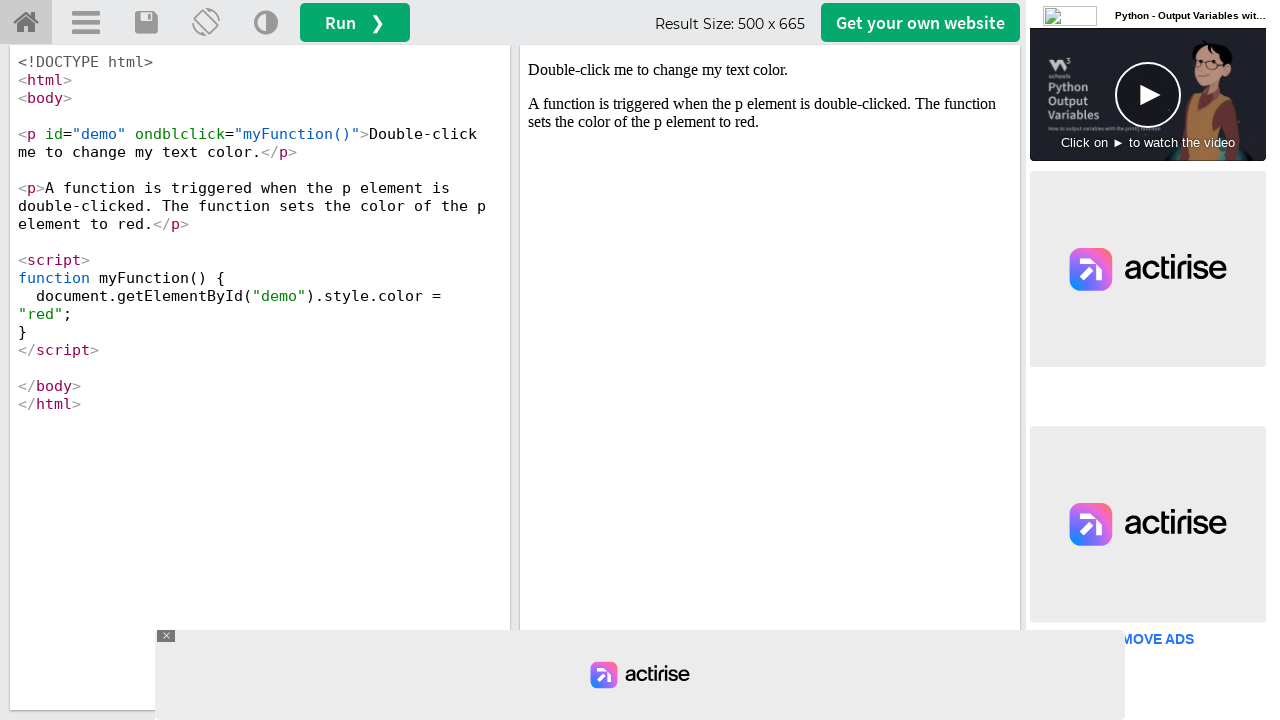

Double-clicked on the text element at (770, 70) on #iframeResult >> internal:control=enter-frame >> p[ondblclick]
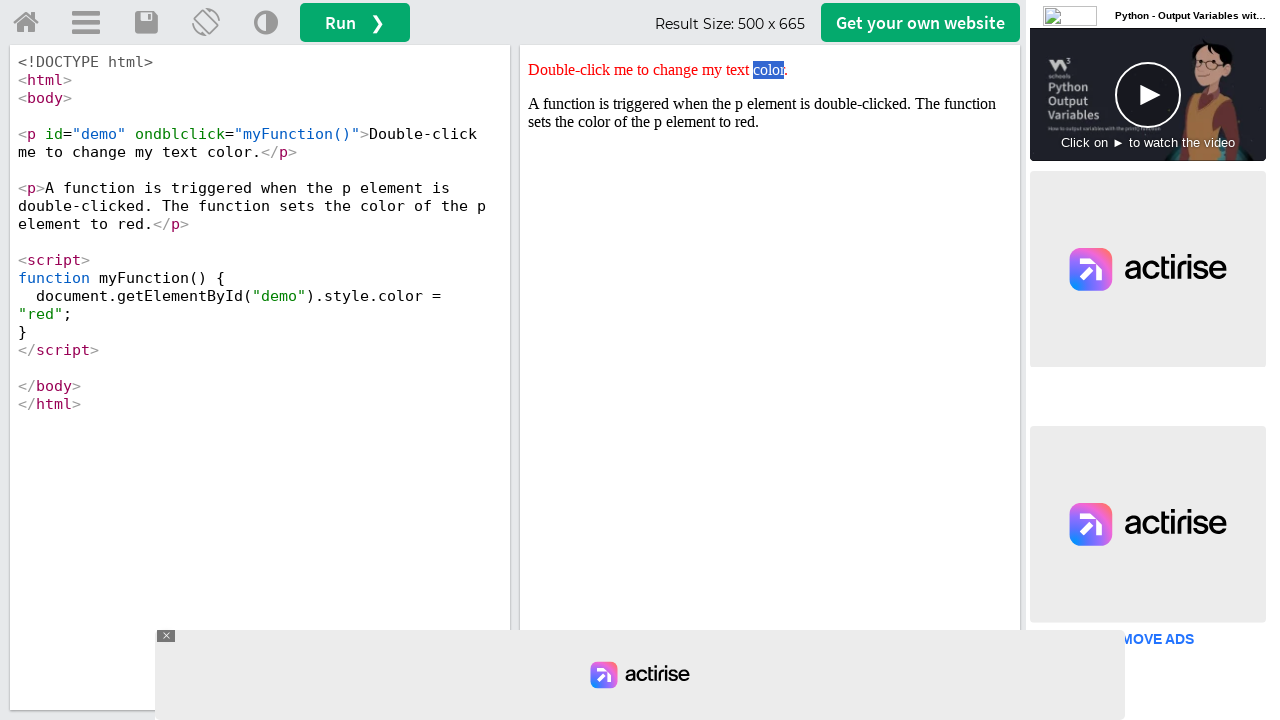

Retrieved style attribute value from text element
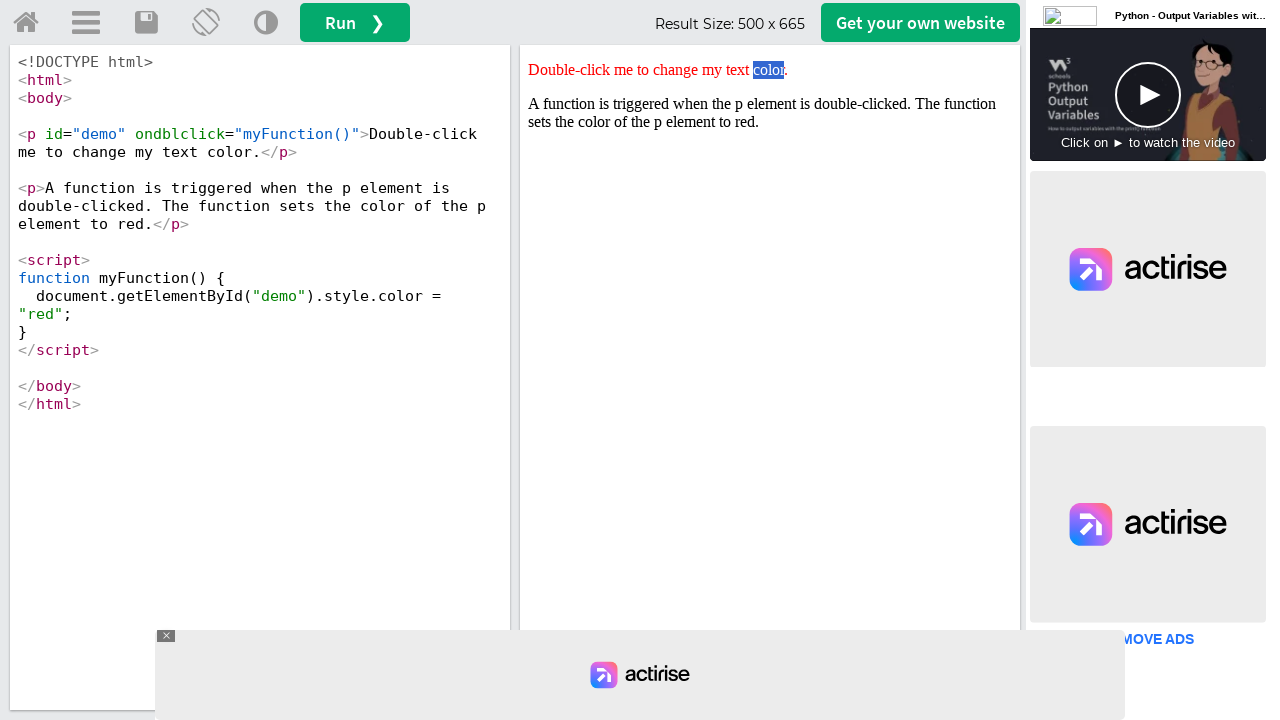

Verified that text color changed to red after double-click
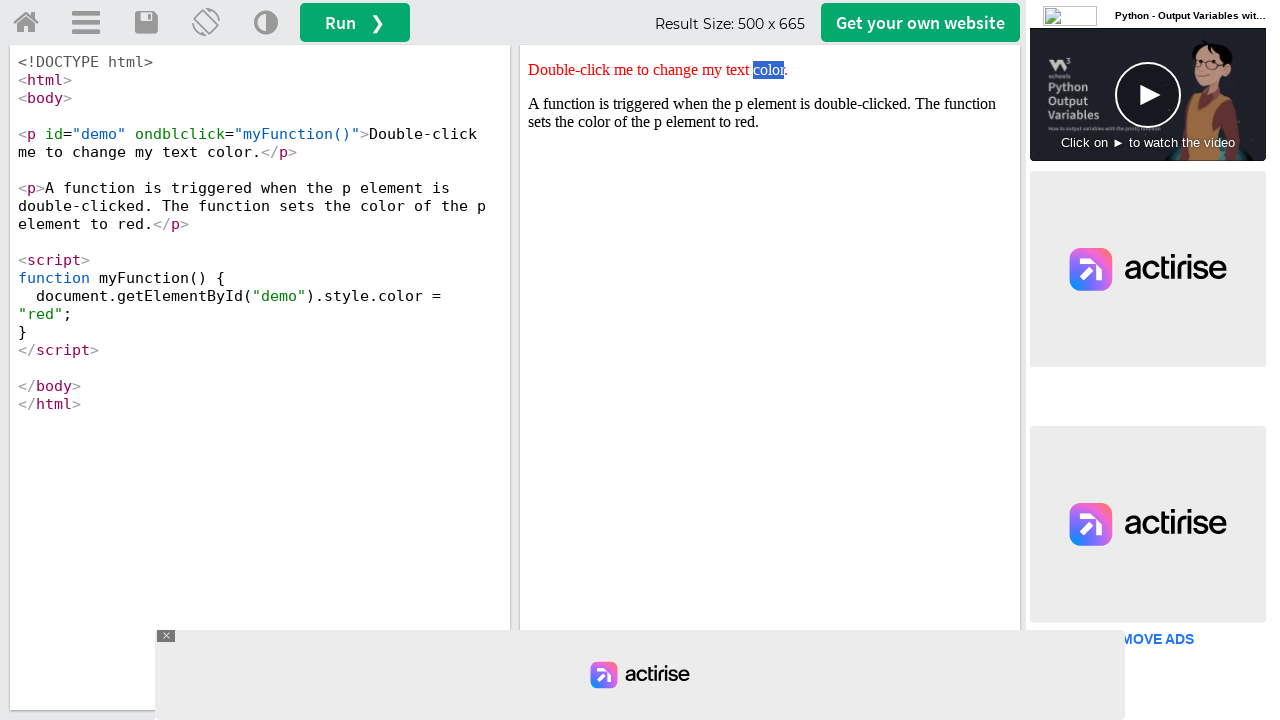

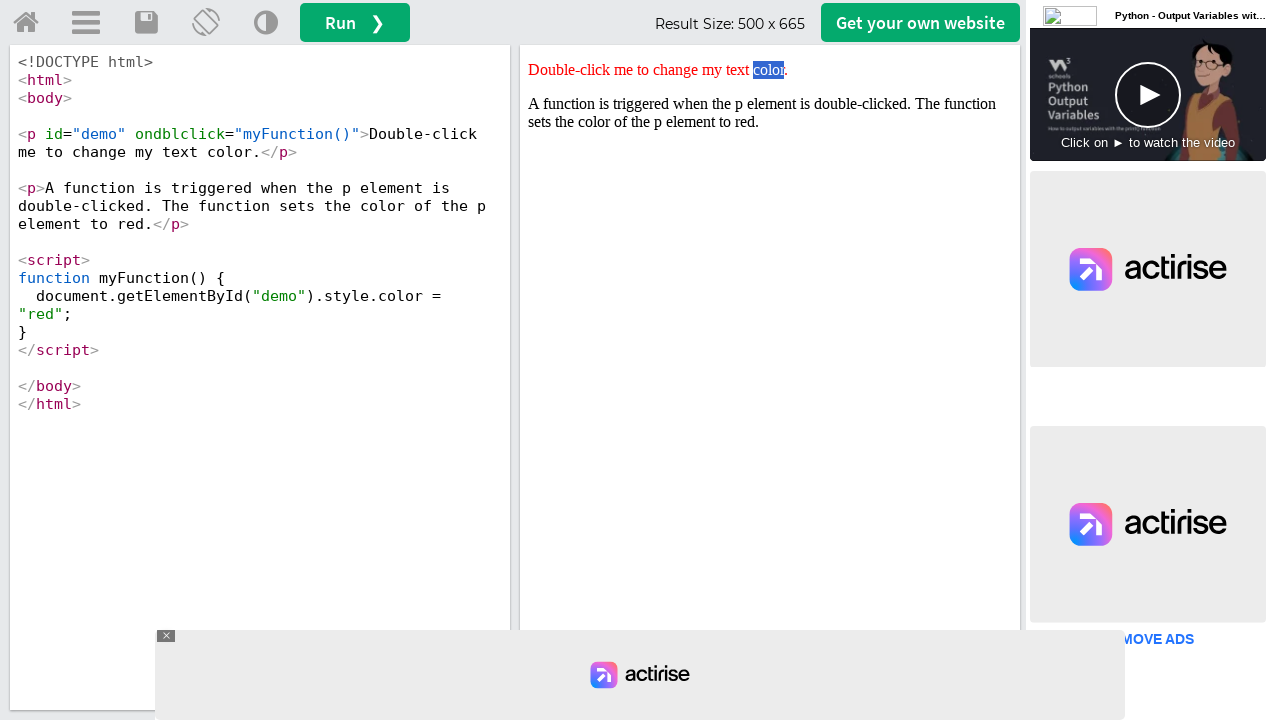